Tests dynamic loading with a longer wait time, clicking start button and verifying the "Hello World!" message appears

Starting URL: https://automationfc.github.io/dynamic-loading/

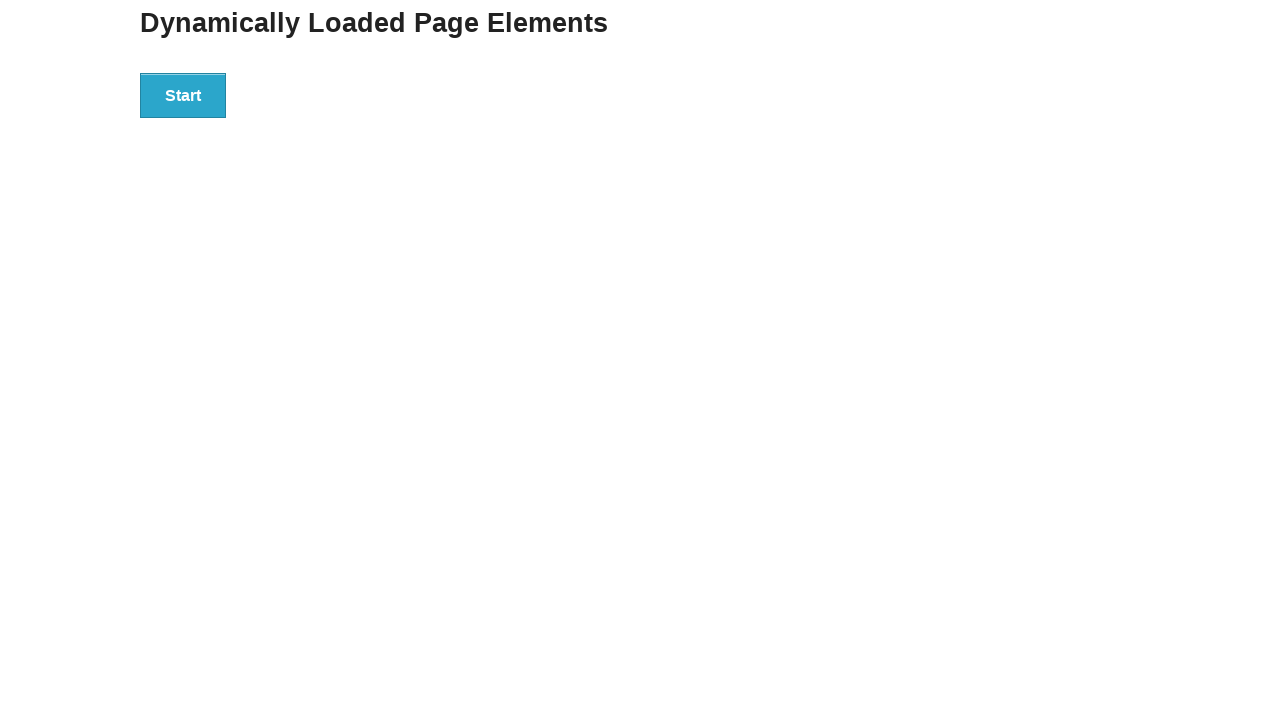

Clicked start button to trigger dynamic loading at (183, 95) on div#start>button
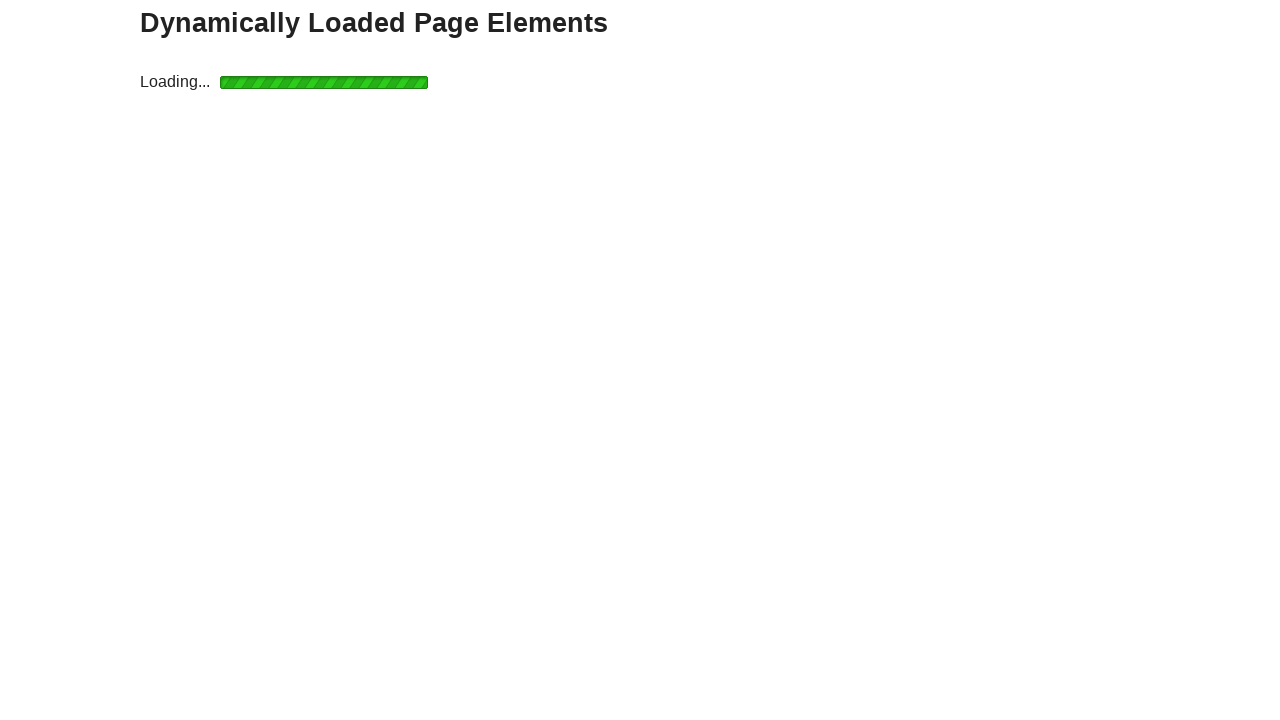

Waited for finish message to appear
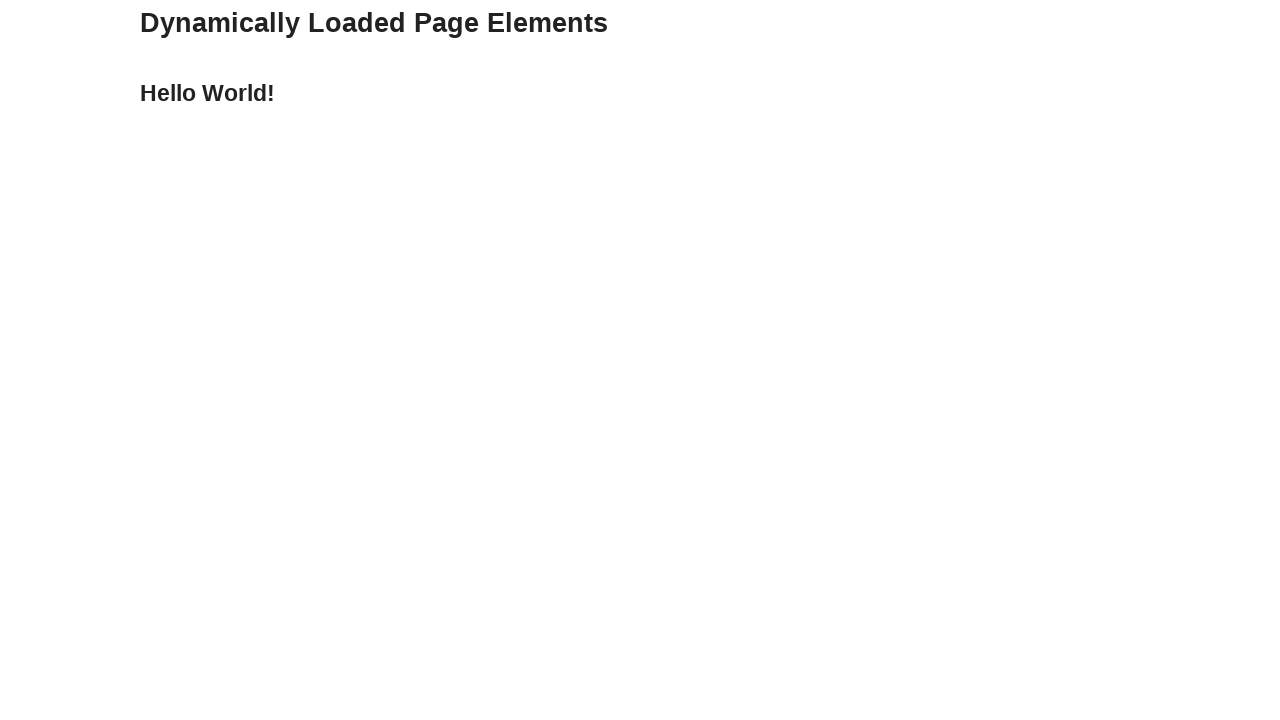

Verified 'Hello World!' message is displayed
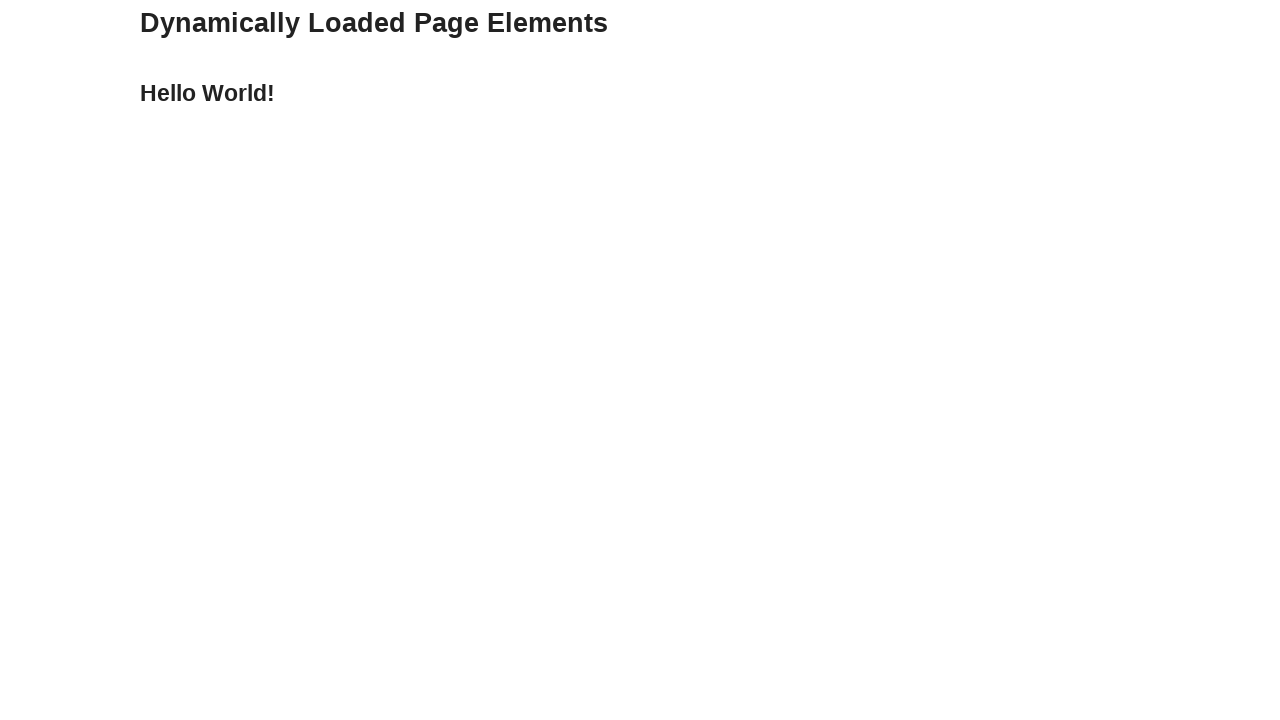

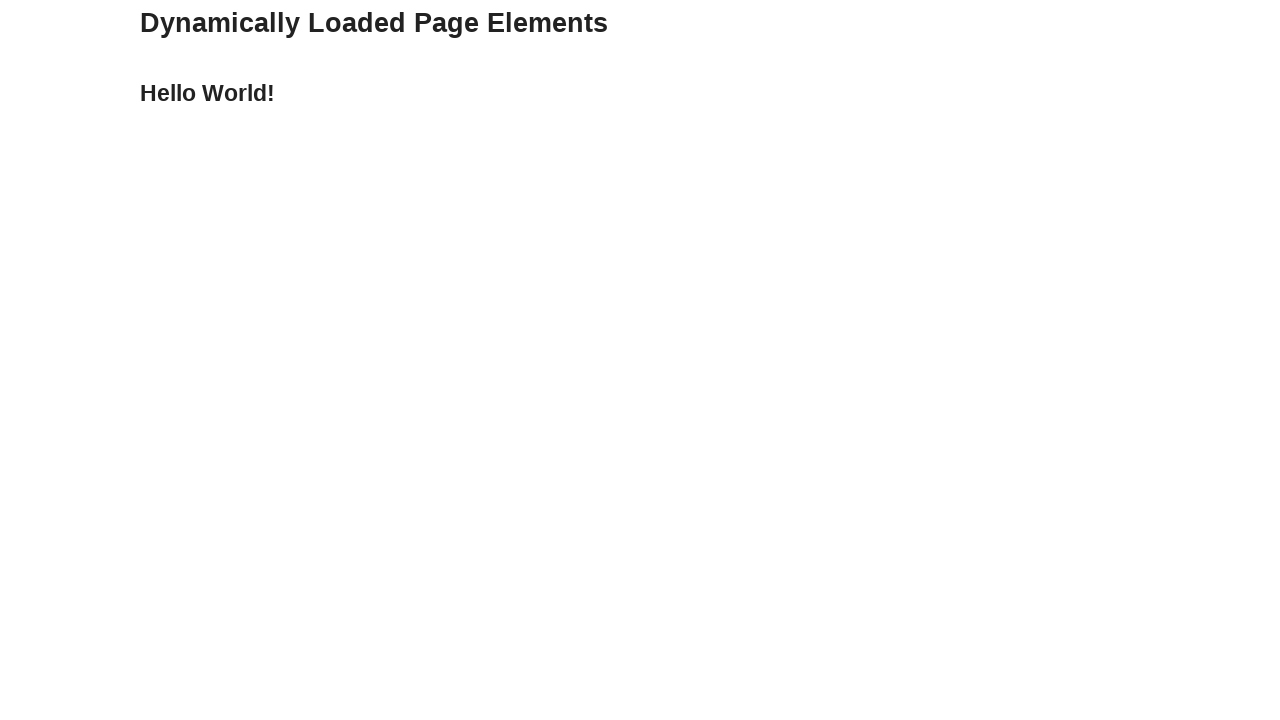